Tests radio button functionality by clicking on blue and red color radio buttons and verifying their selection states toggle correctly.

Starting URL: http://samples.gwtproject.org/samples/Showcase/Showcase.html#!CwRadioButton

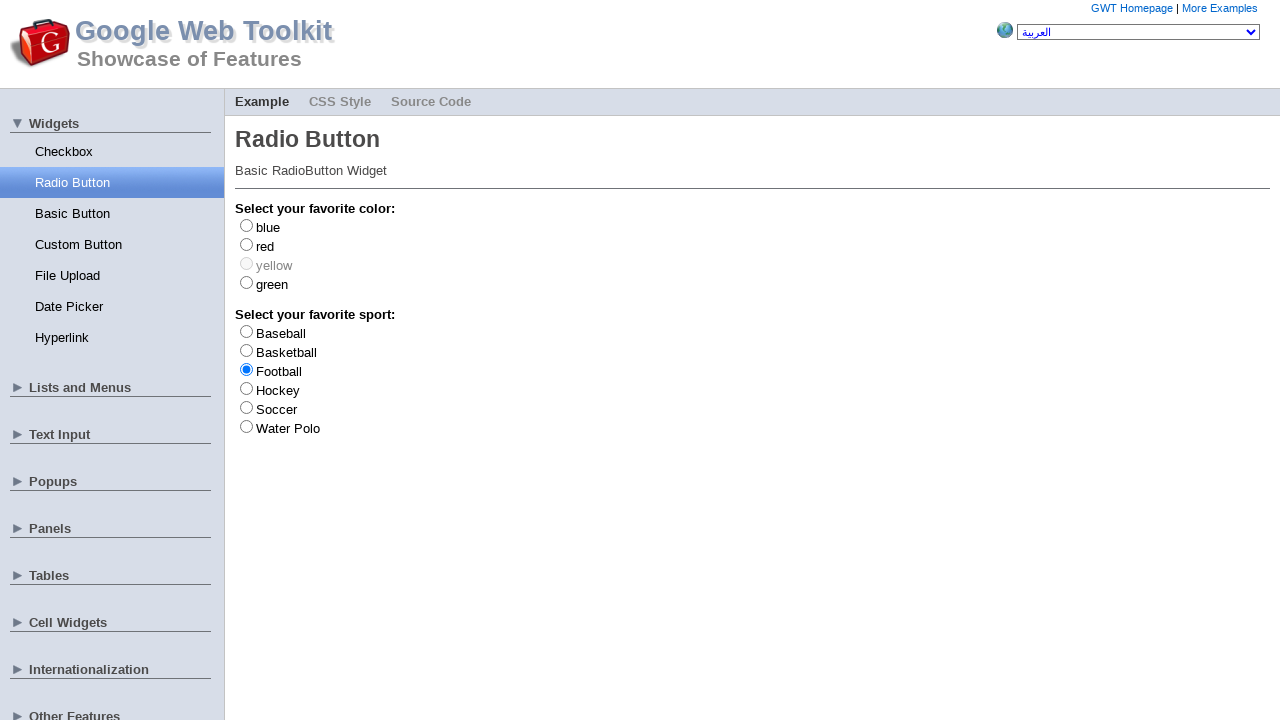

Waited for blue radio button to be available
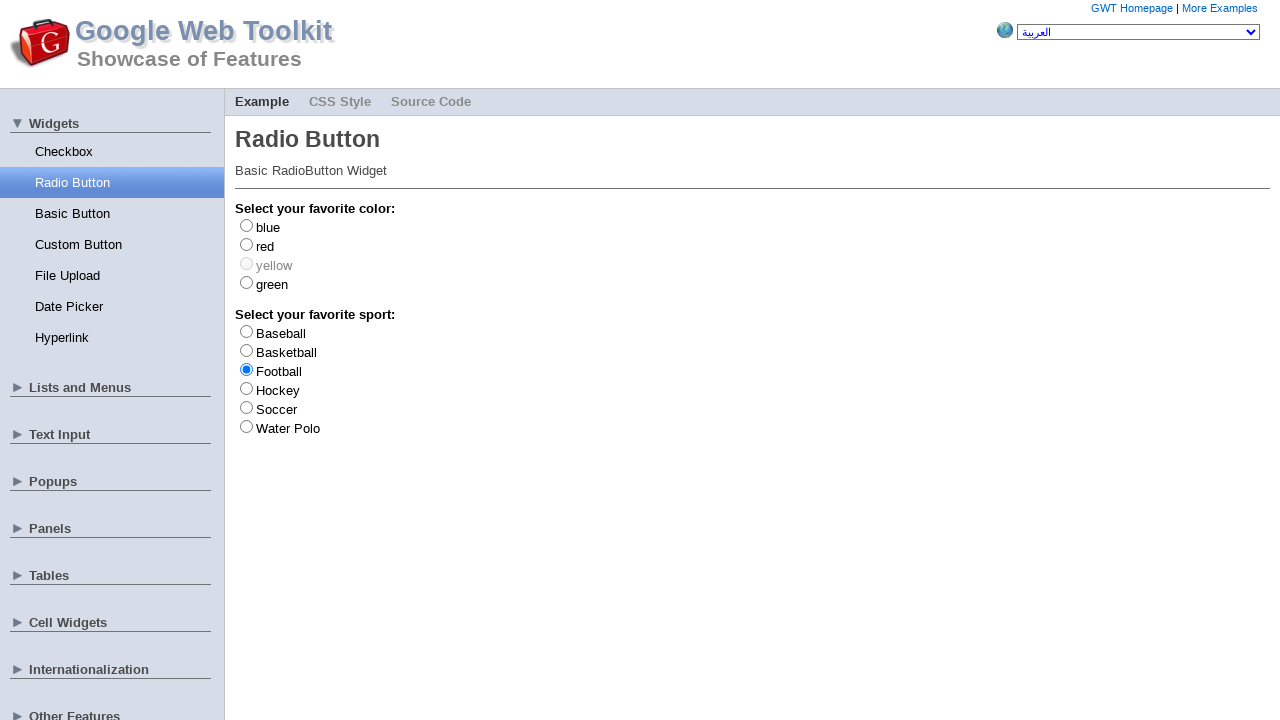

Located blue radio button element
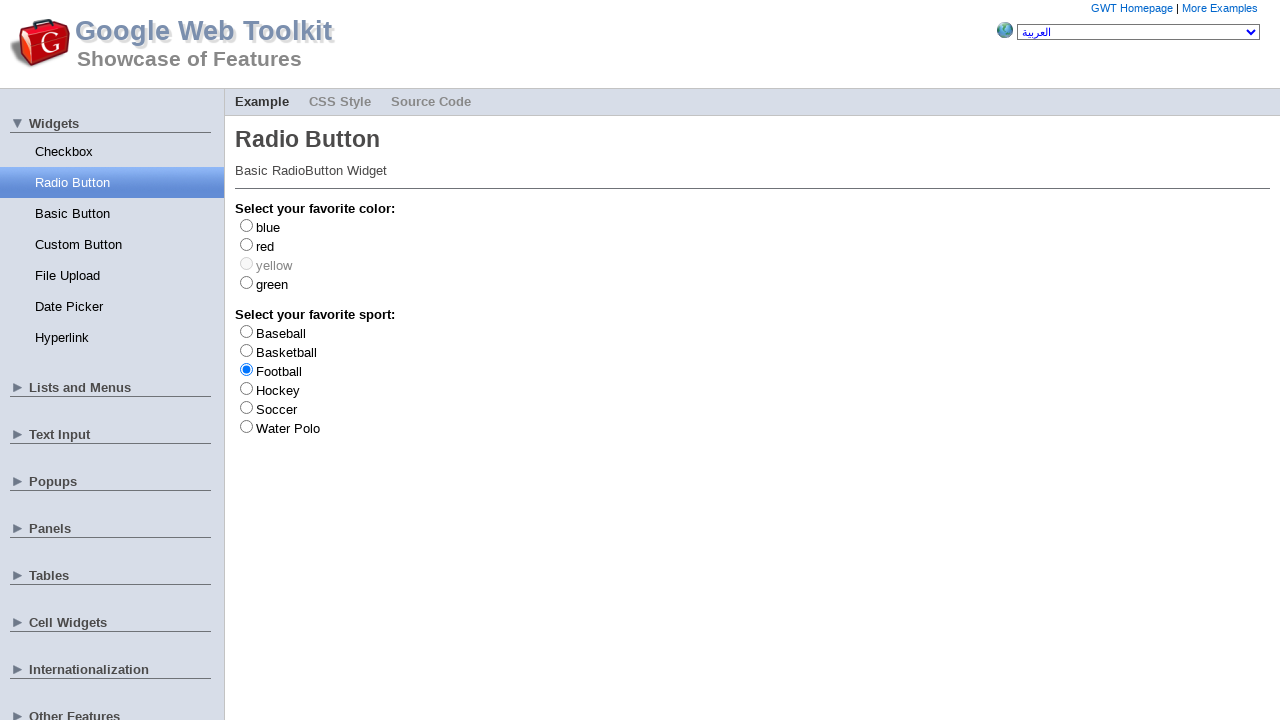

Located red radio button element
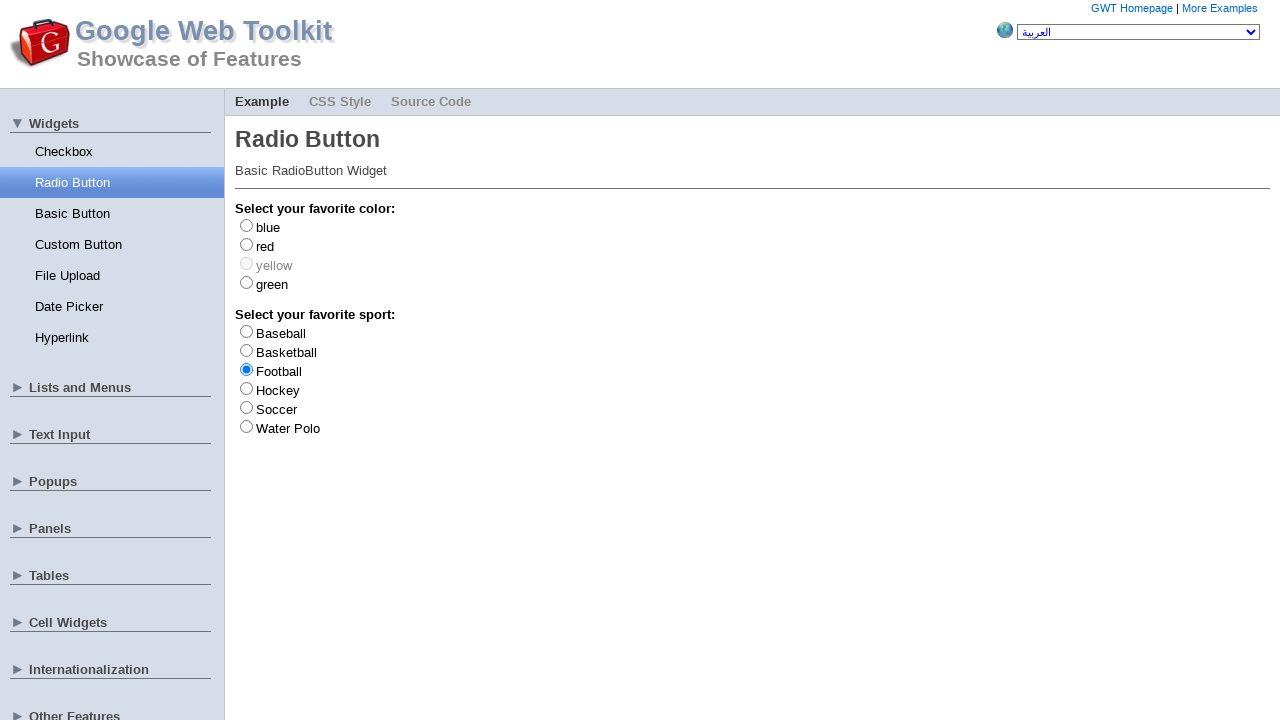

Clicked blue radio button to select it at (246, 225) on #gwt-debug-cwRadioButton-color-blue-input
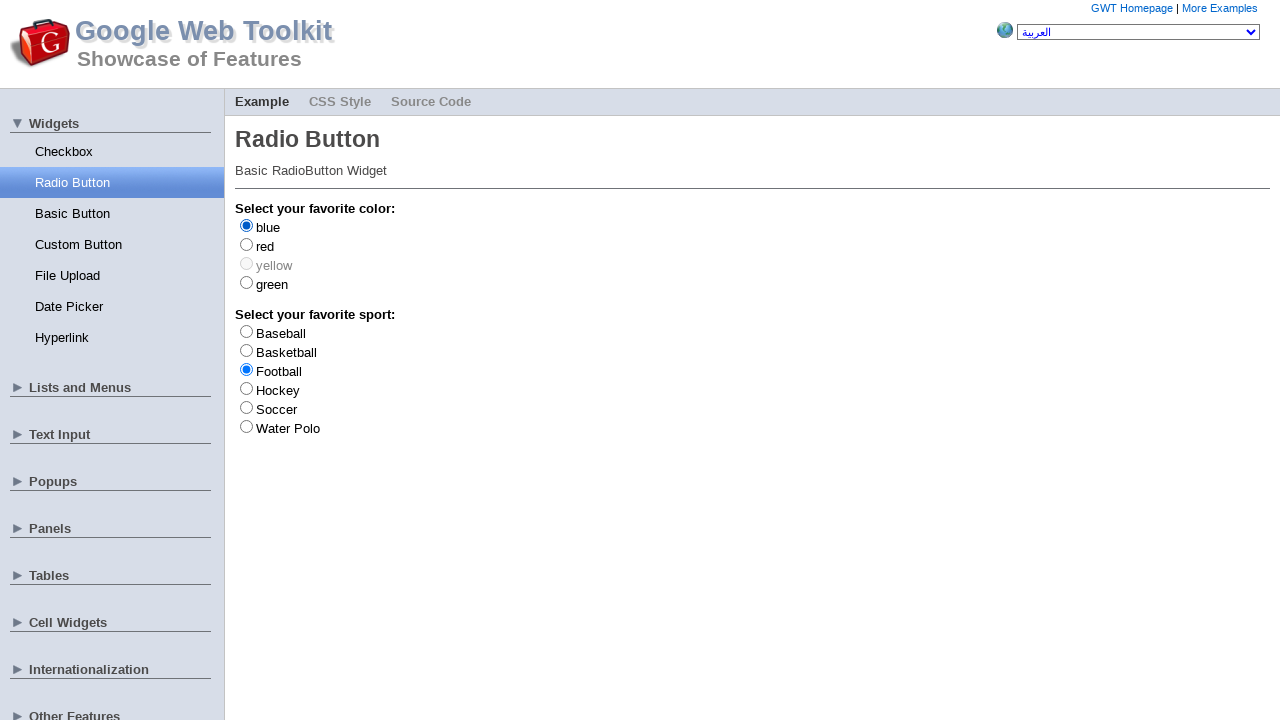

Clicked red radio button to toggle selection from blue to red at (246, 244) on #gwt-debug-cwRadioButton-color-red-input
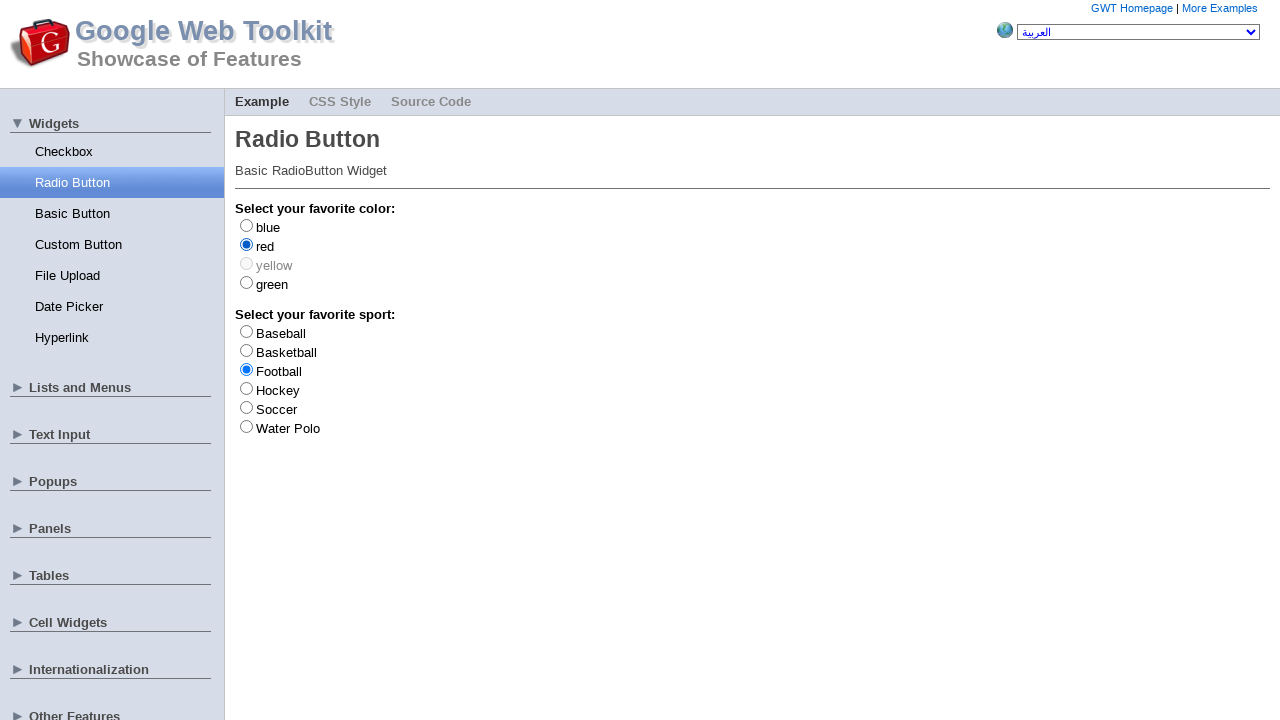

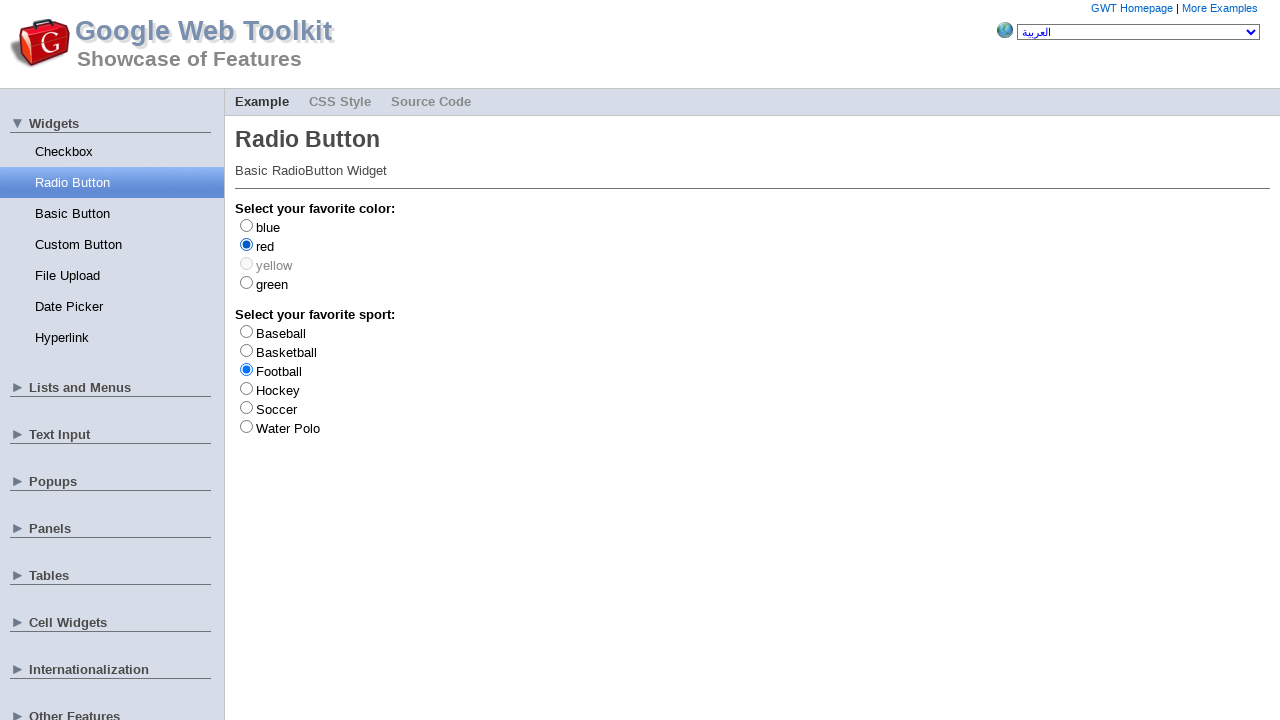